Tests opening a new tab and switching between tabs

Starting URL: https://rahulshettyacademy.com/AutomationPractice/

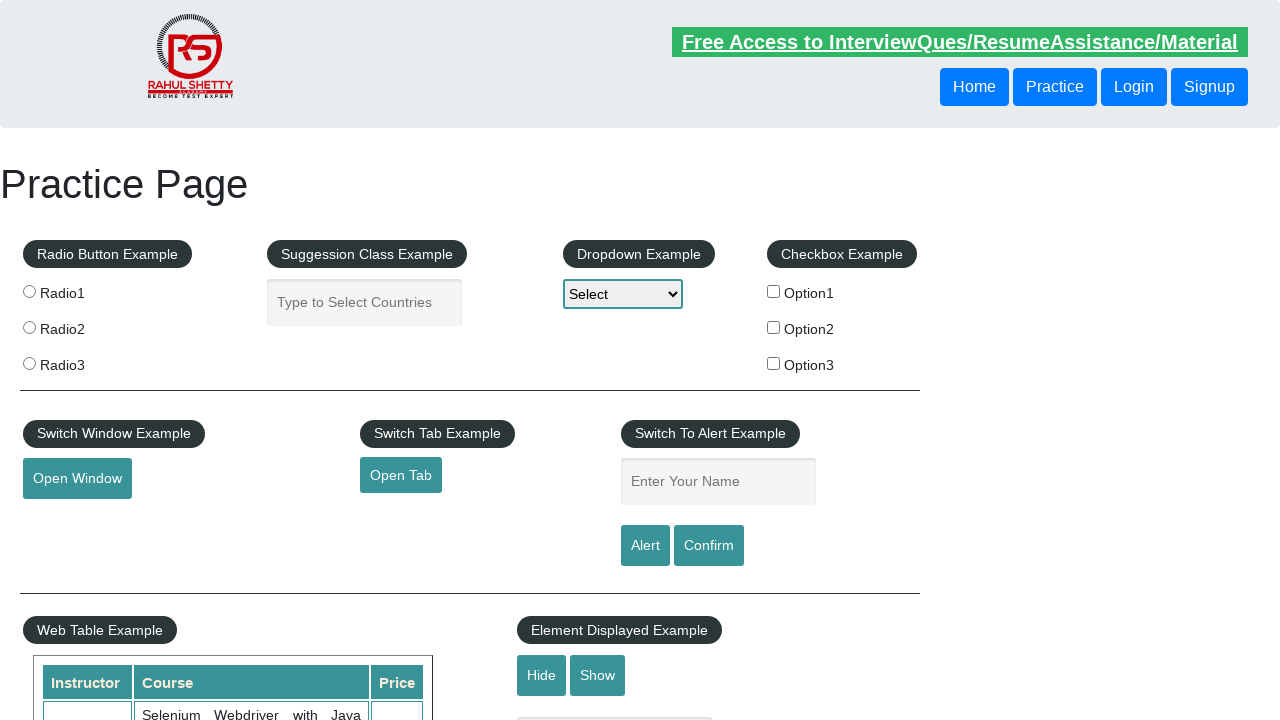

Clicked link to open new tab at (401, 475) on a#opentab
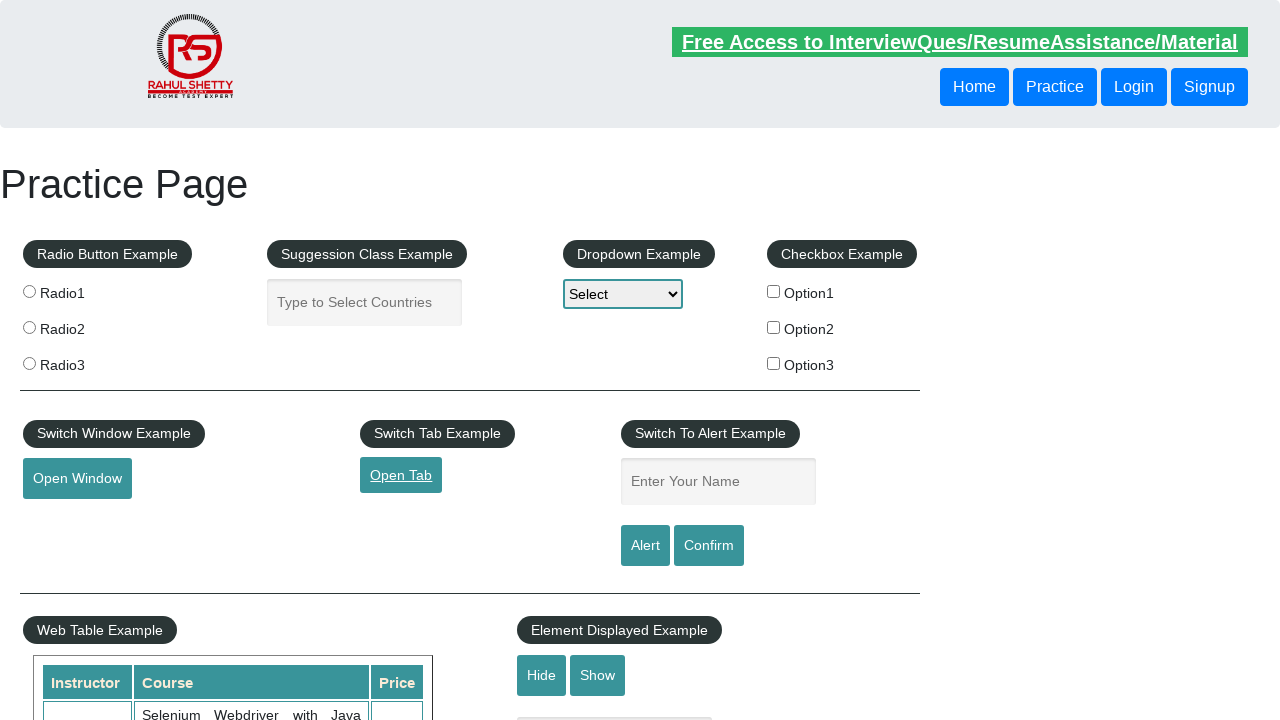

New tab opened and captured
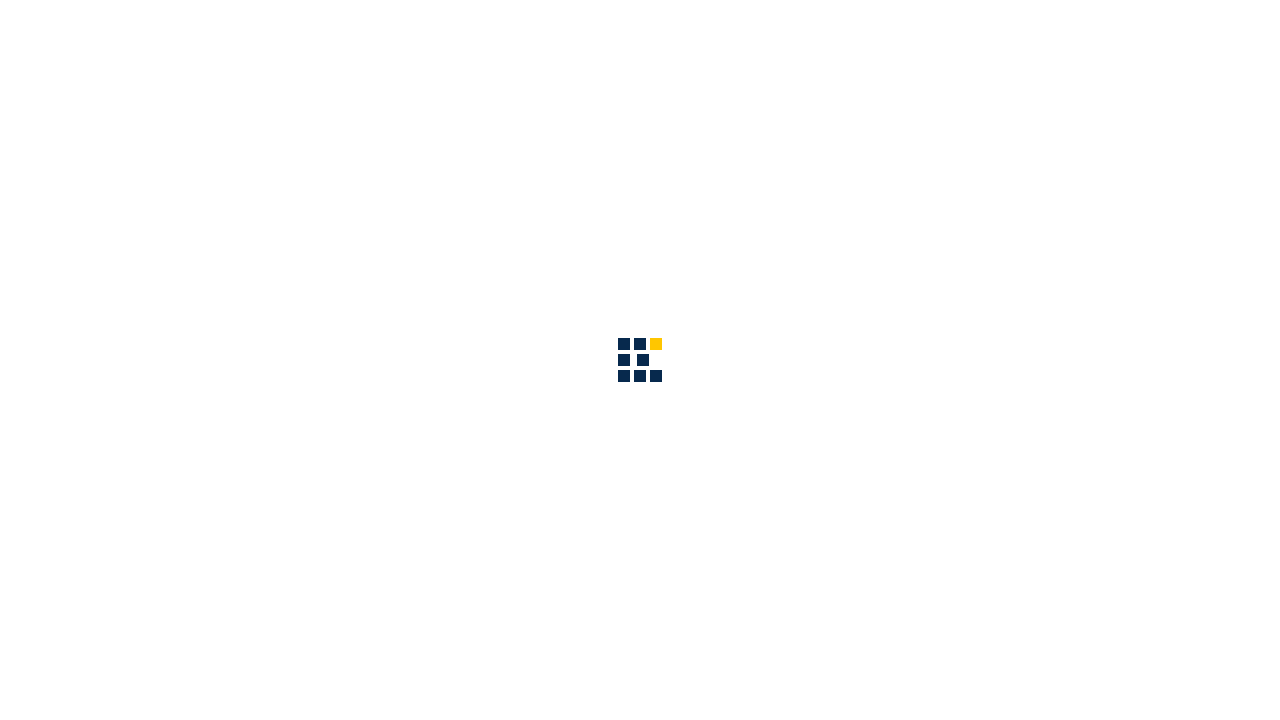

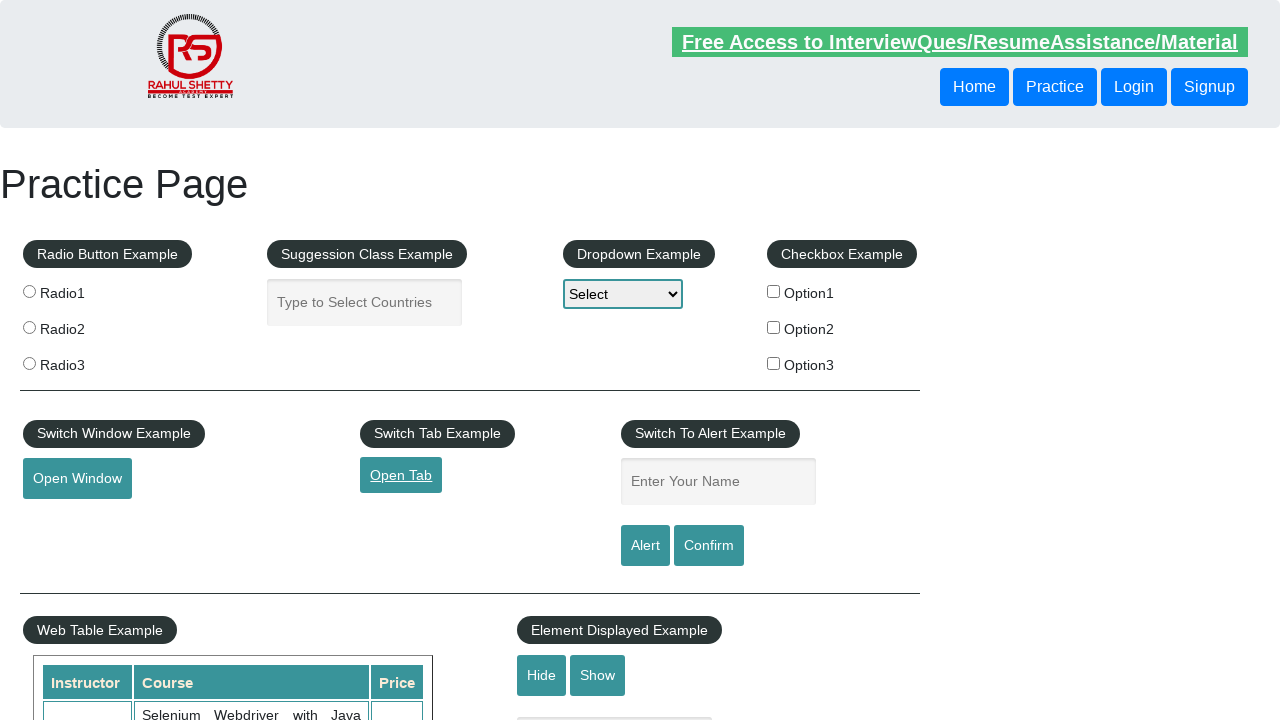